Navigates to a wedding organization website and waits for the page to load completely

Starting URL: https://www.bodasorganizadas.es

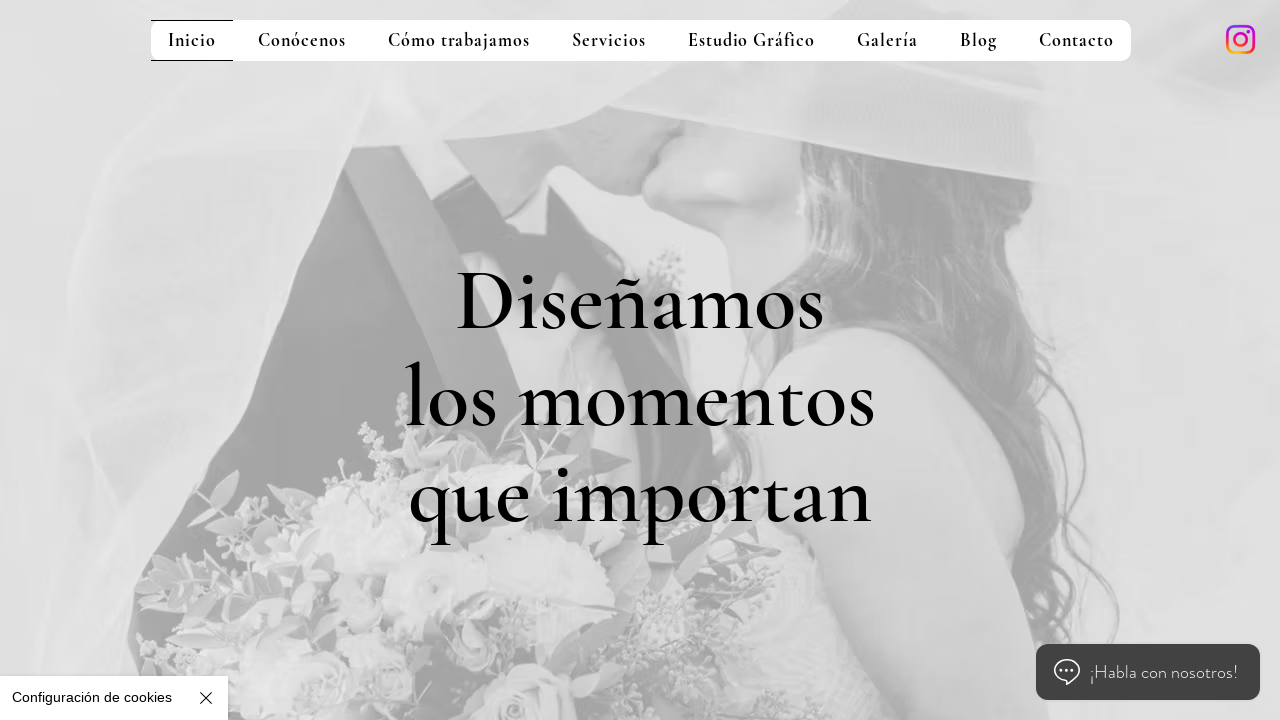

Navigated to wedding organization website https://www.bodasorganizadas.es
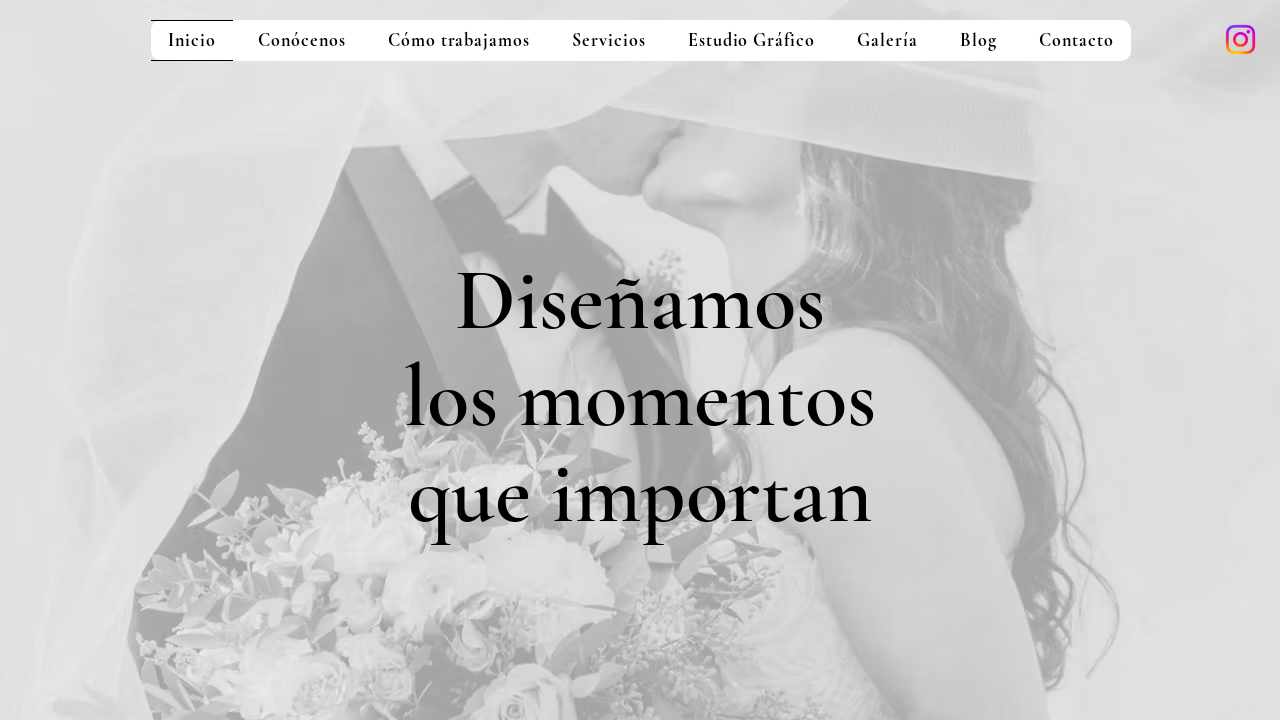

Page loaded completely - network idle state reached
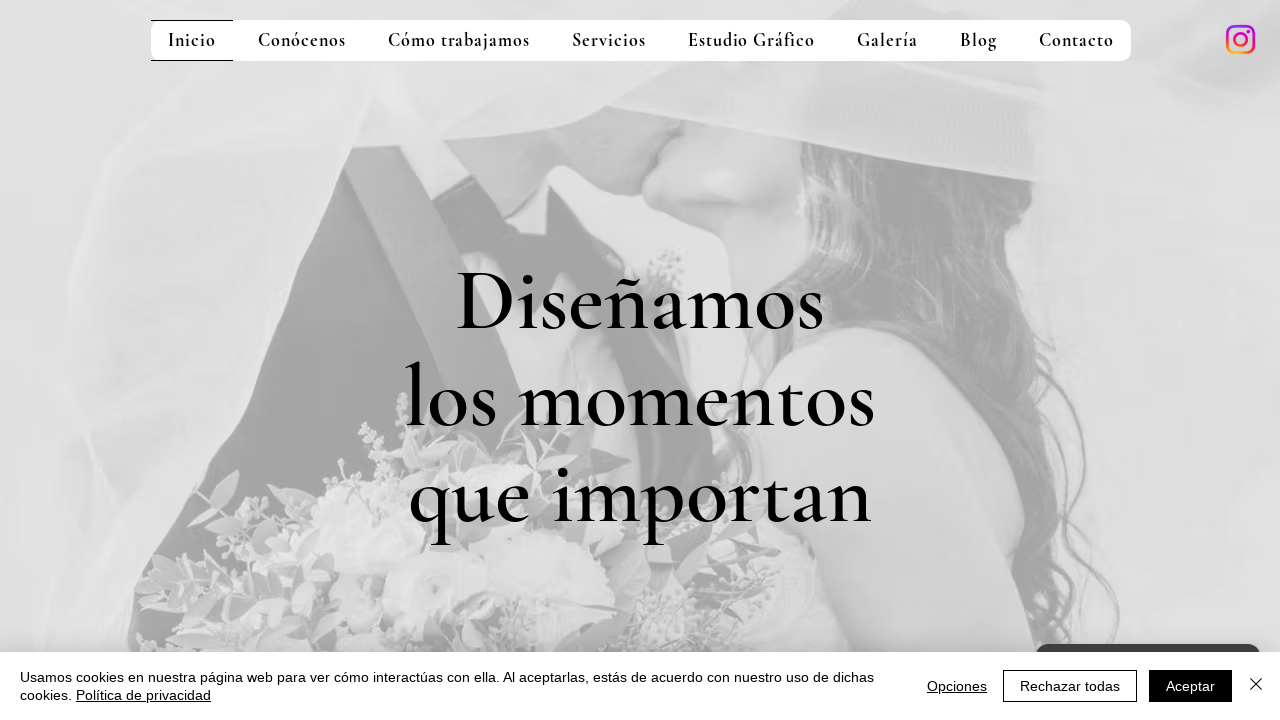

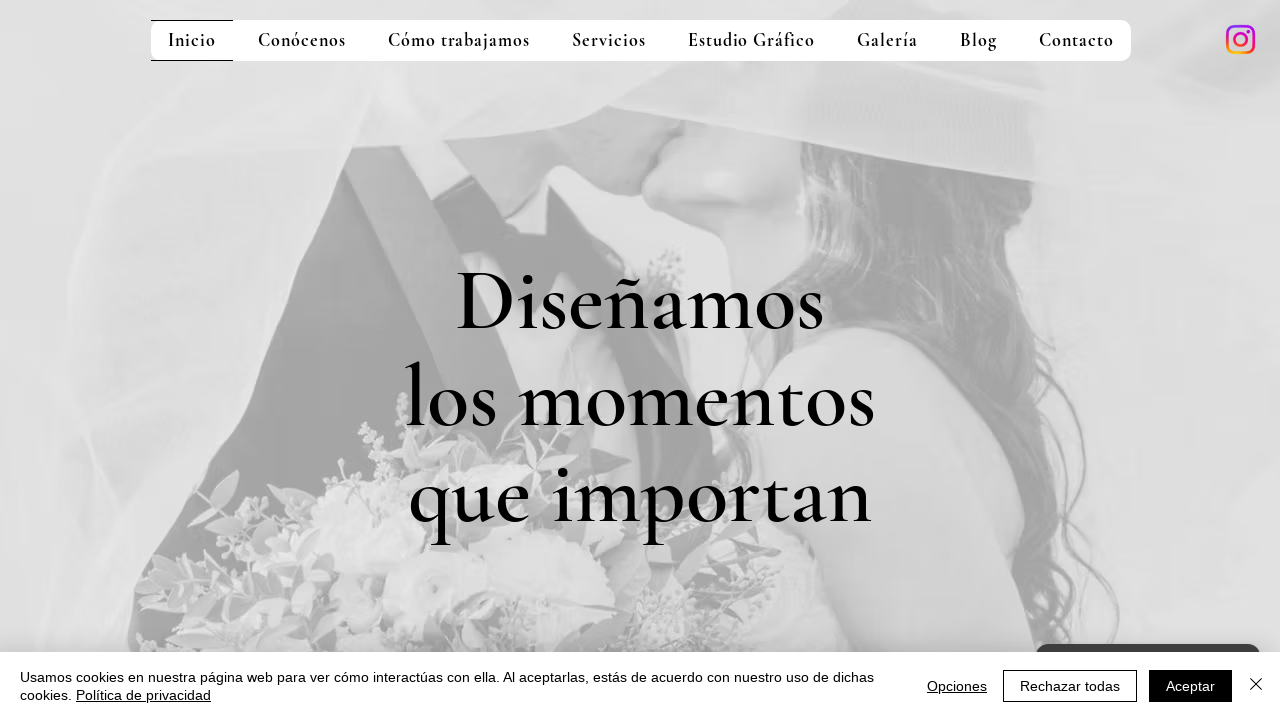